Tests successful user registration by filling out the registration form with title, last name, email, password, and newsletter checkbox, then verifying the success message appears.

Starting URL: https://divui.com/

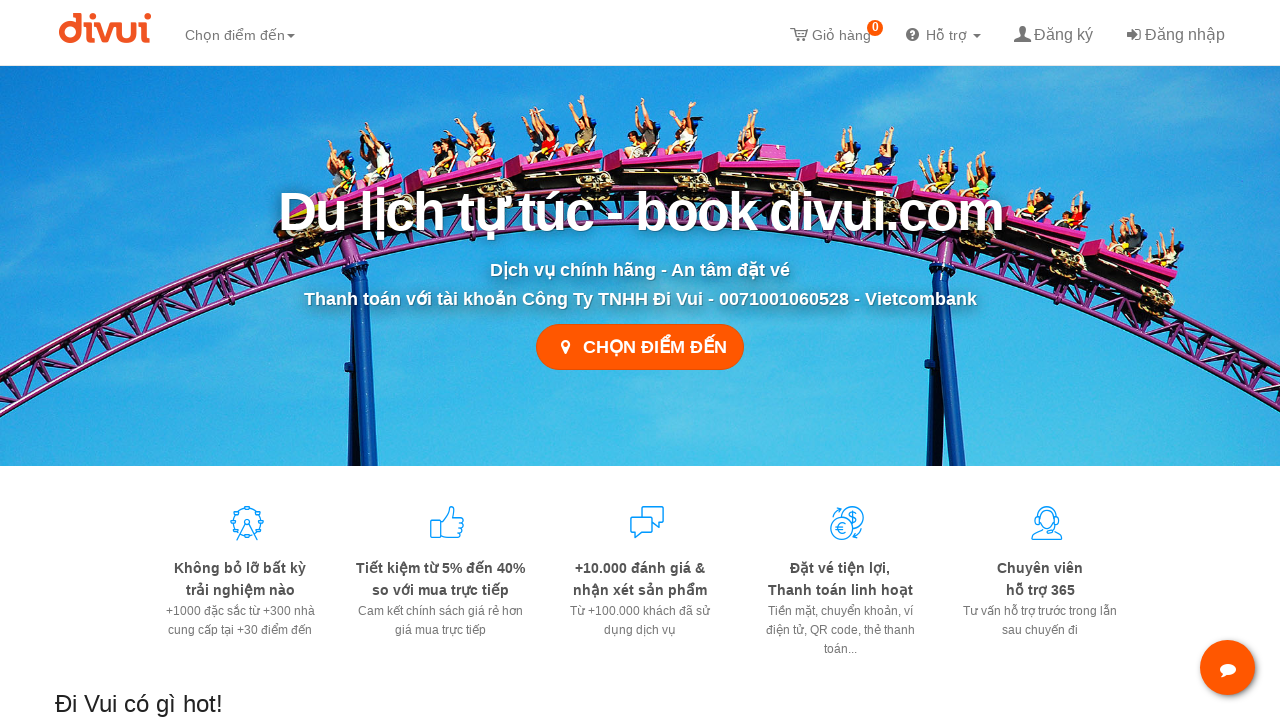

Clicked on register link at (1052, 32) on a[href='/register']
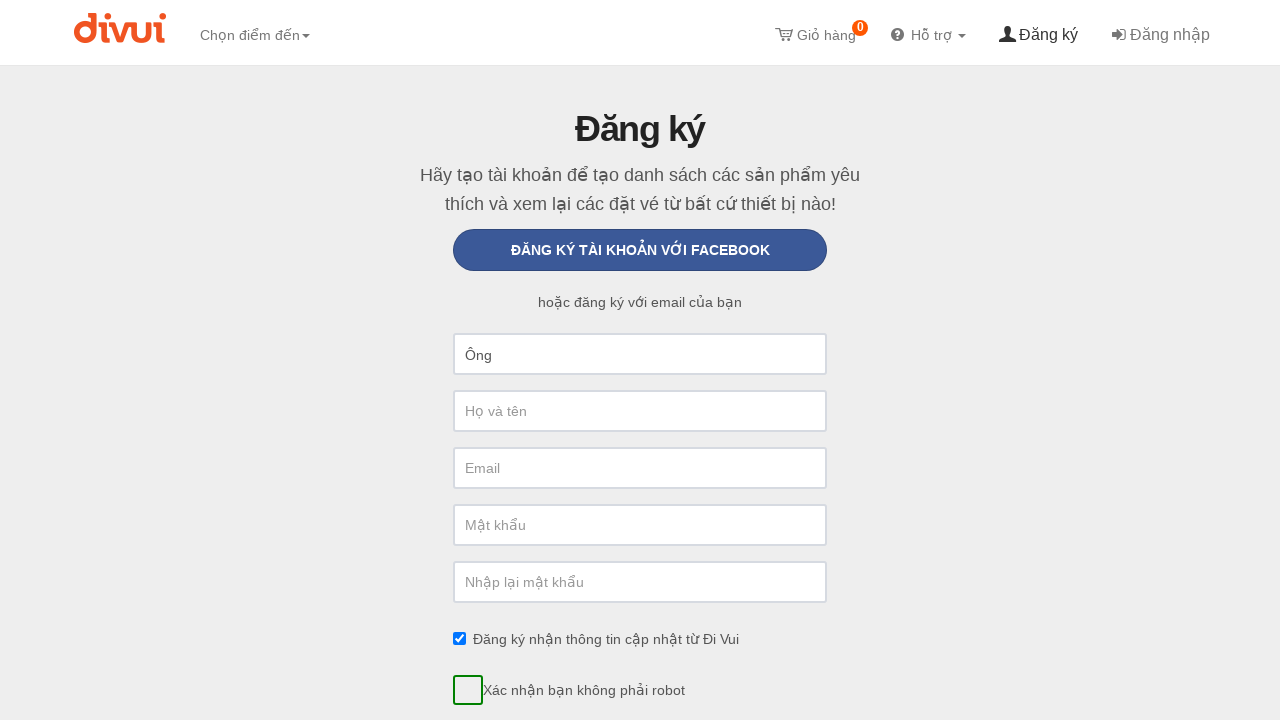

Selected title 'Bà' from FirstName dropdown on #FirstName
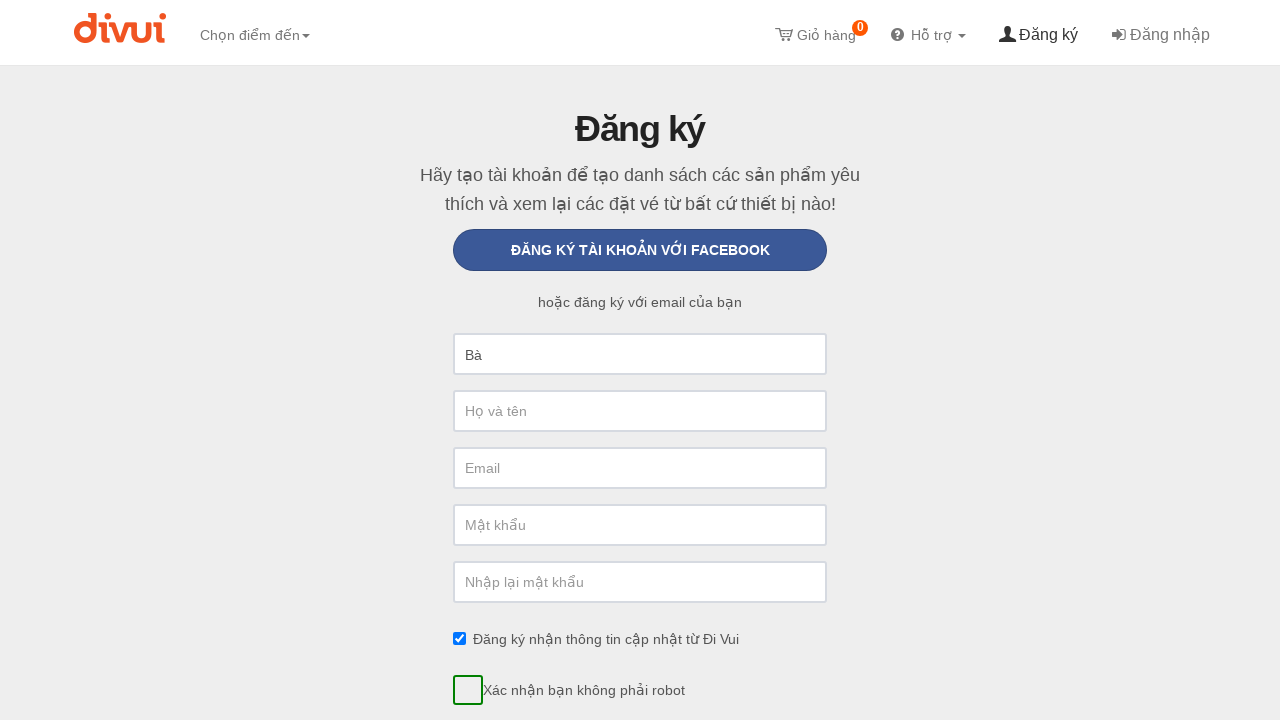

Filled LastName field with 'nguyen_tester' on #LastName
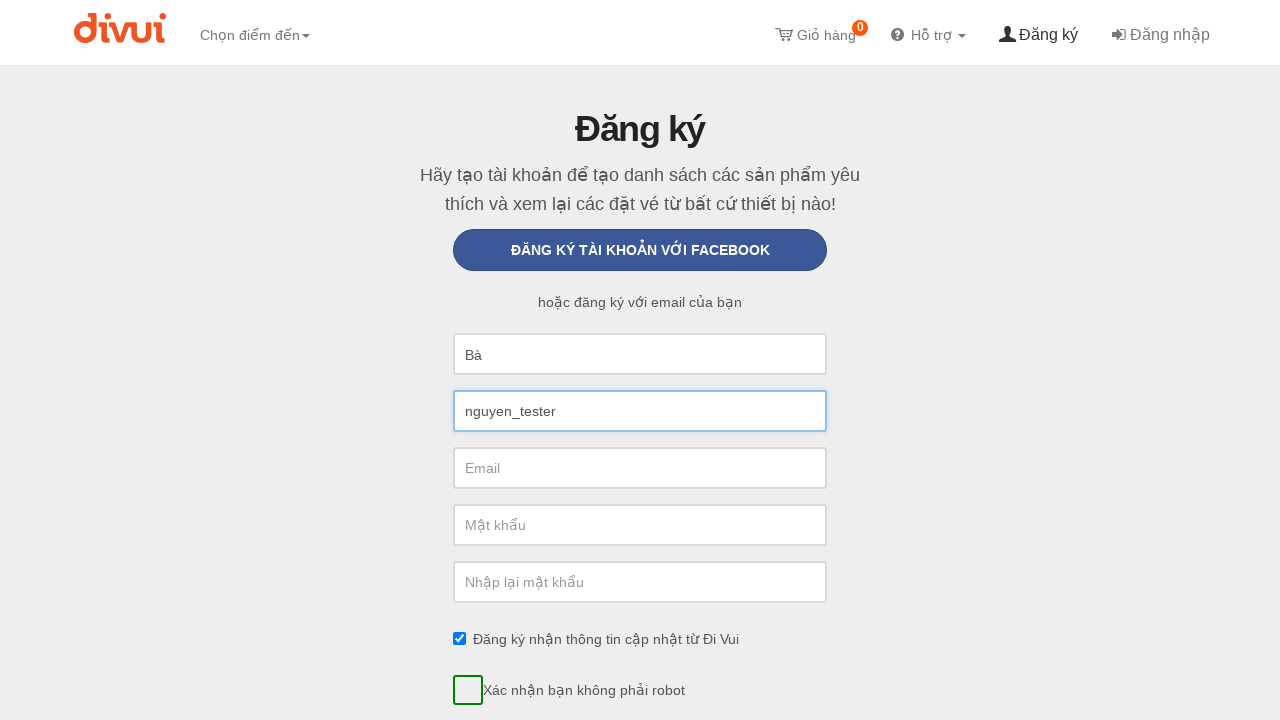

Filled Email field with 'testuser_reg_7842@yopmail.com' on #Email
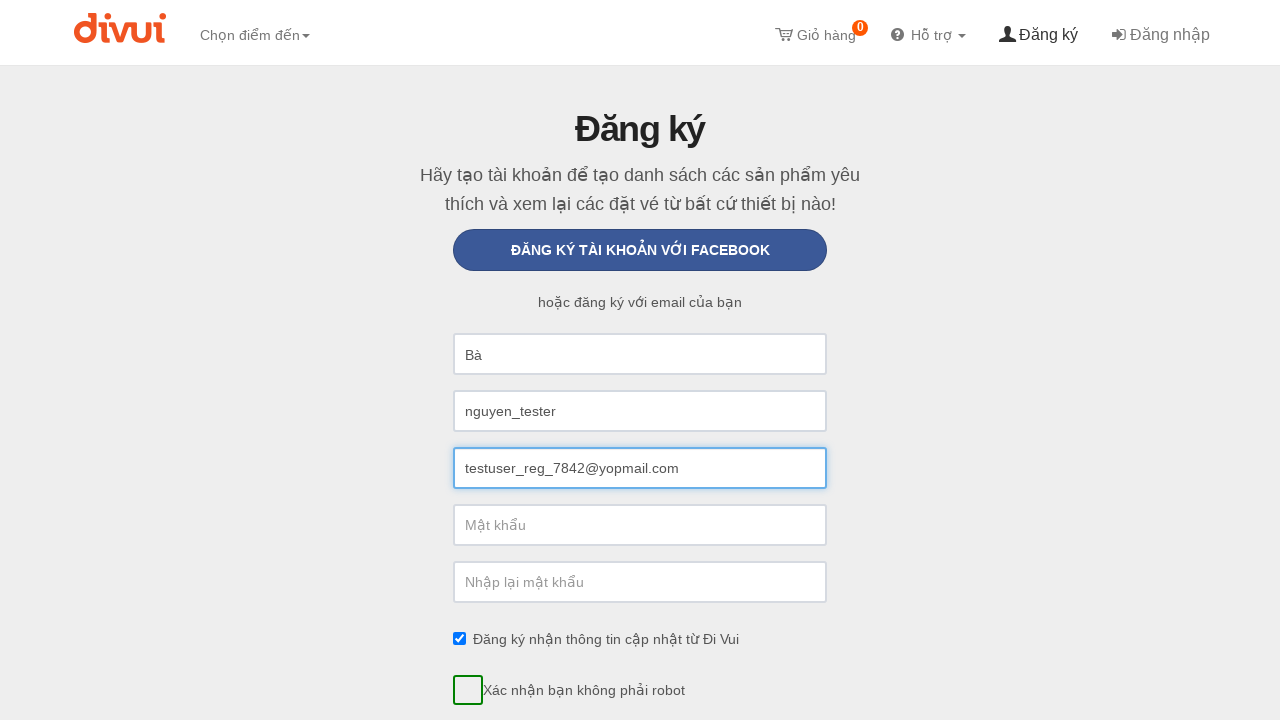

Filled Password field with 'SecurePass@456' on #Password
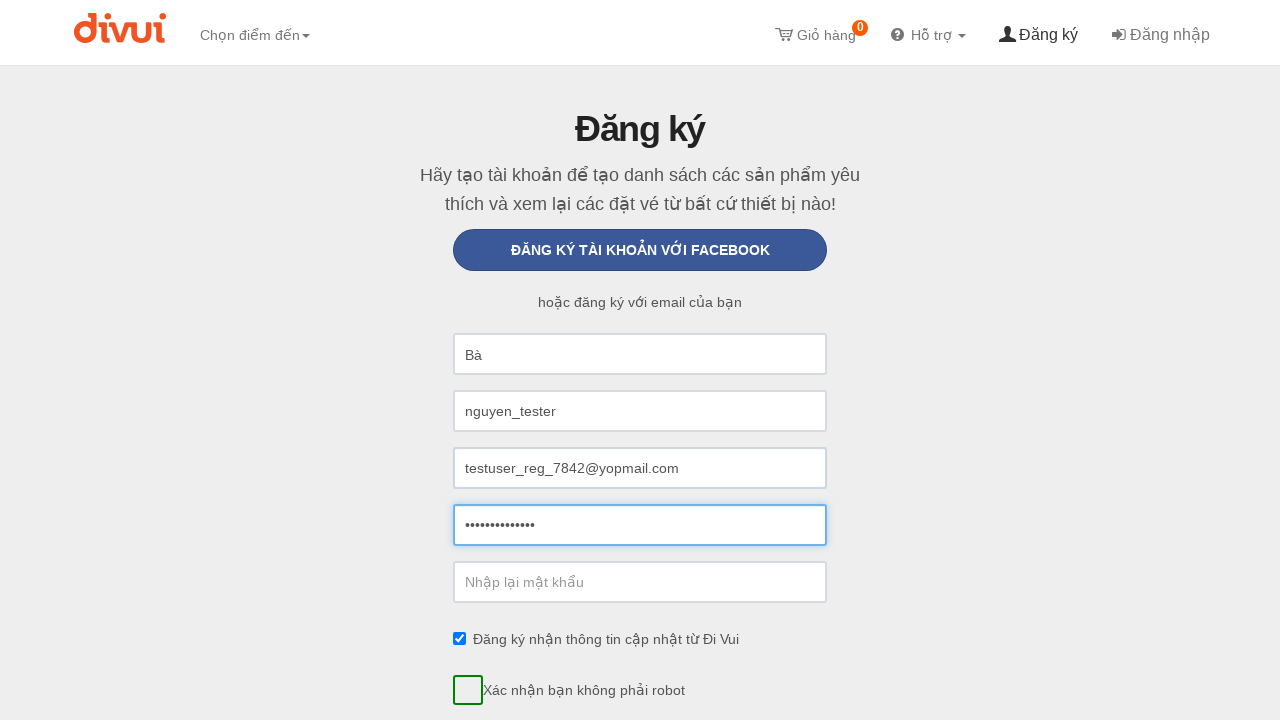

Filled ConfirmPassword field with 'SecurePass@456' on #ConfirmPassword
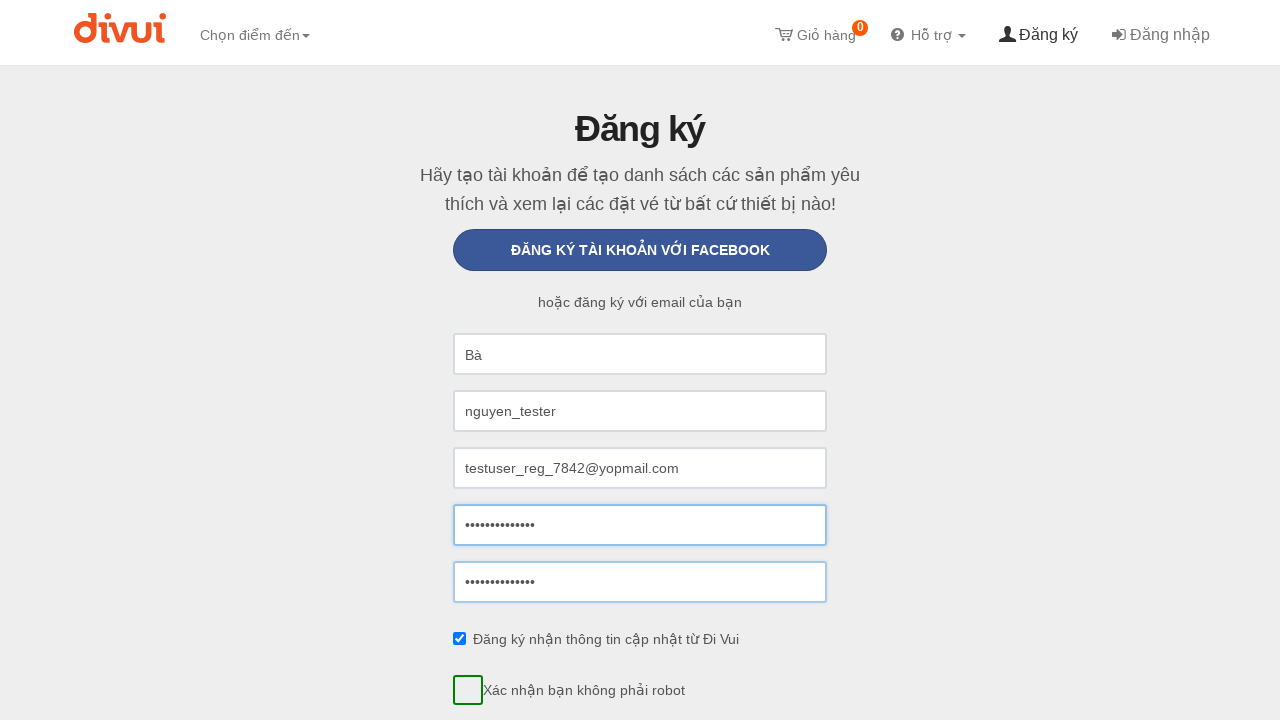

Clicked register button at (640, 360) on button:has-text('Đăng ký')
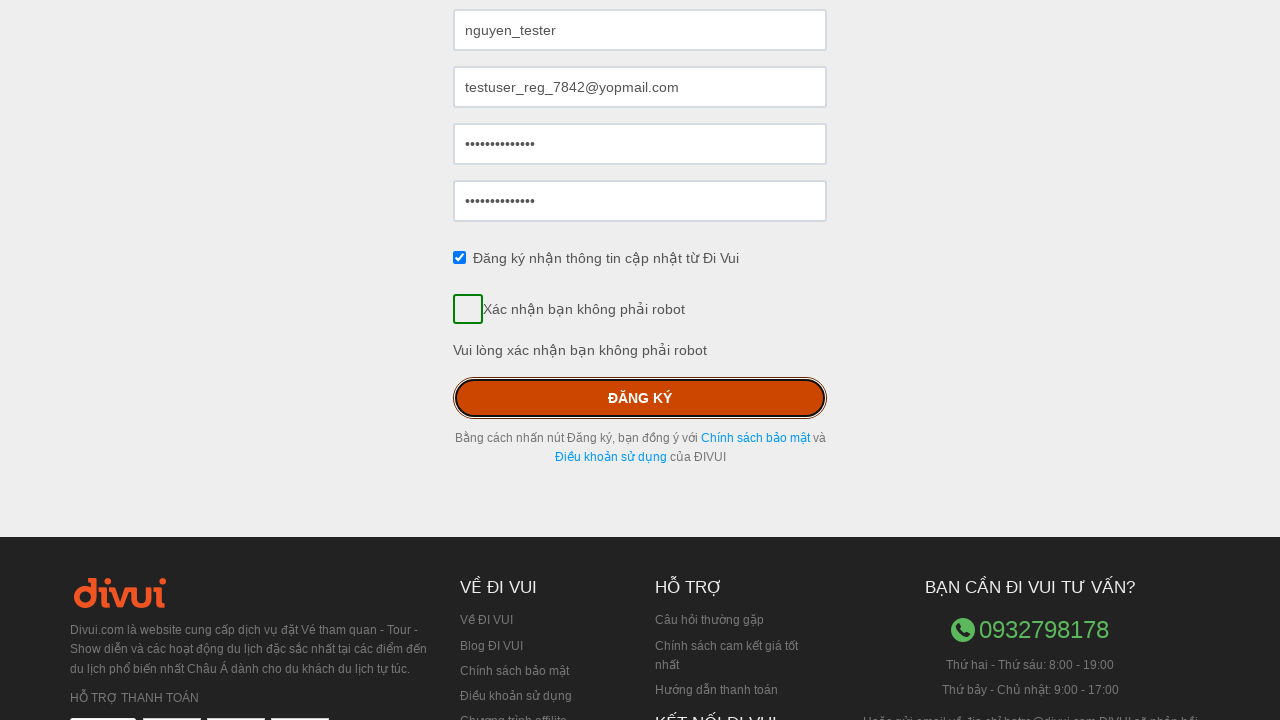

Success message appeared - registration completed successfully
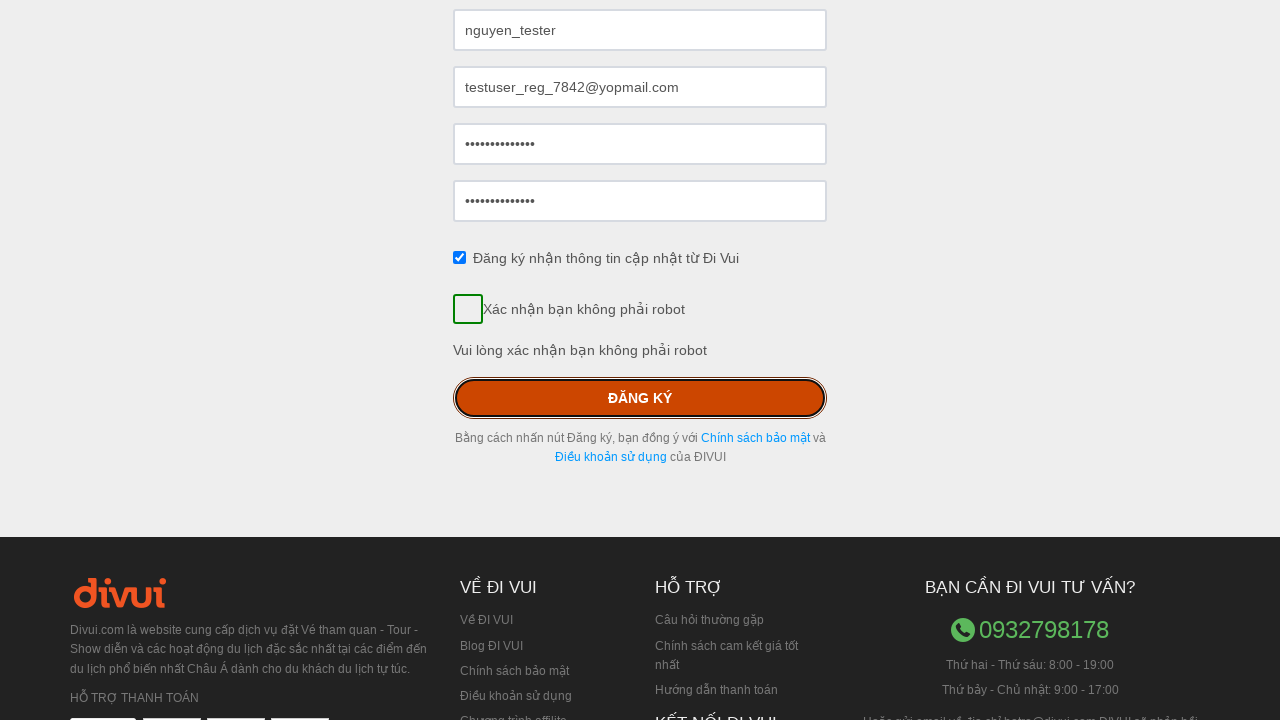

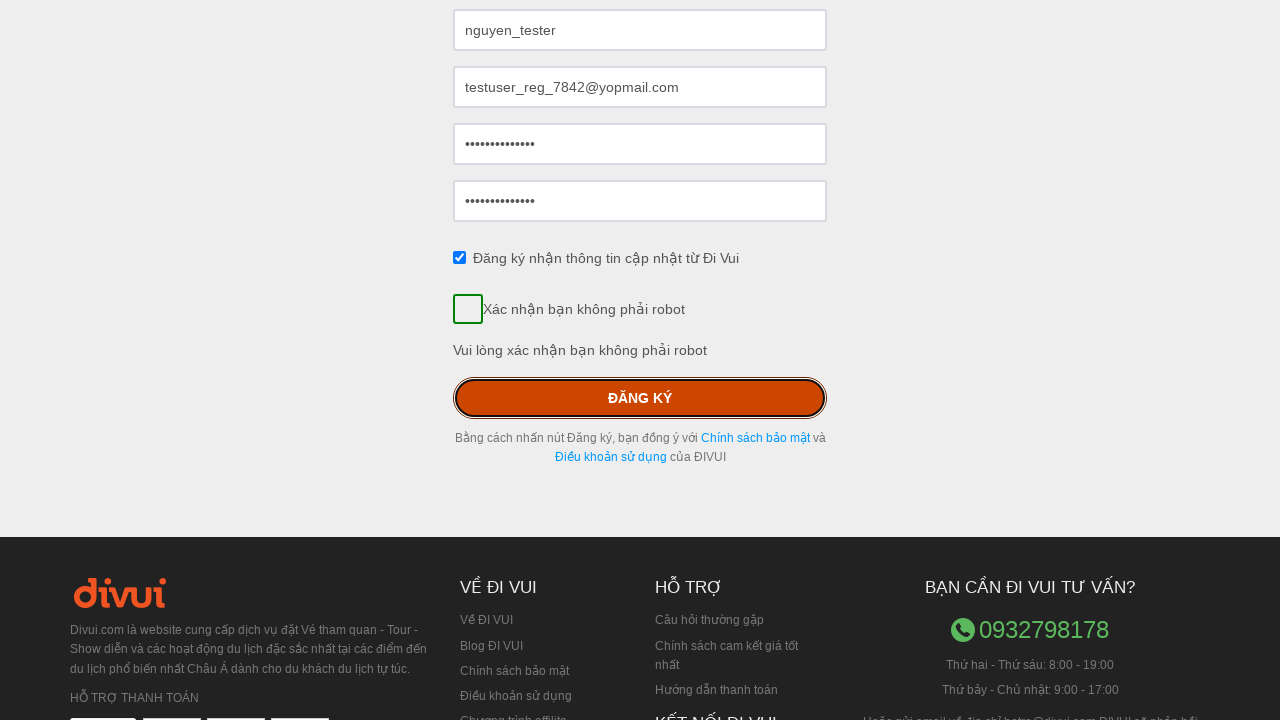